Tests browser navigation functionality by clicking a link, then using back, forward, and refresh browser controls

Starting URL: https://www.selenium.dev/

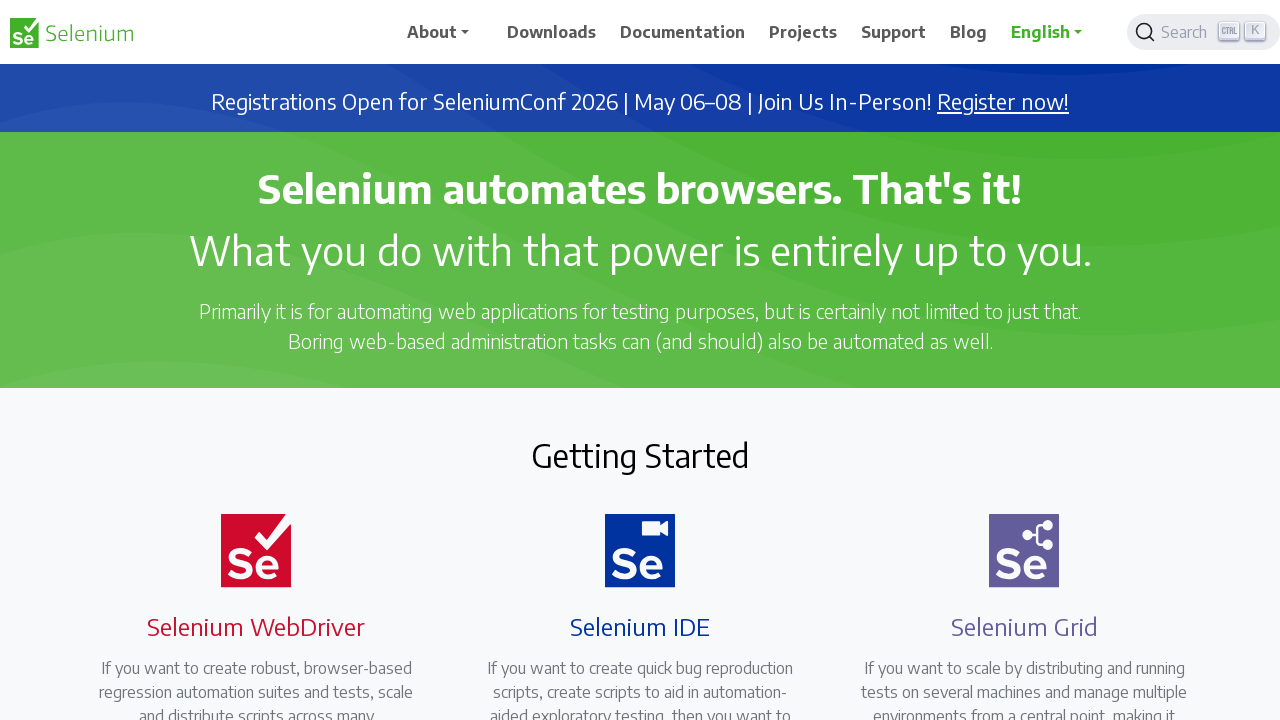

Clicked on the downloads link at (552, 32) on xpath=//a[@href='/downloads']
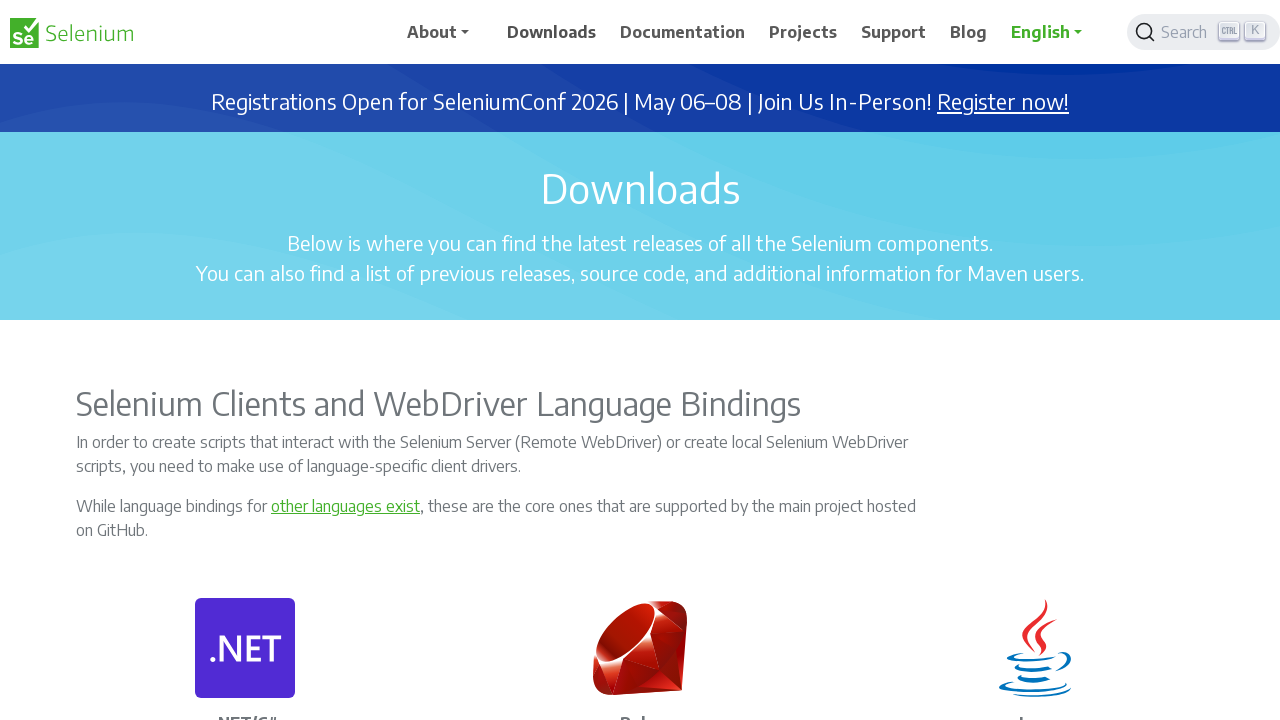

Navigated back to previous page using browser back button
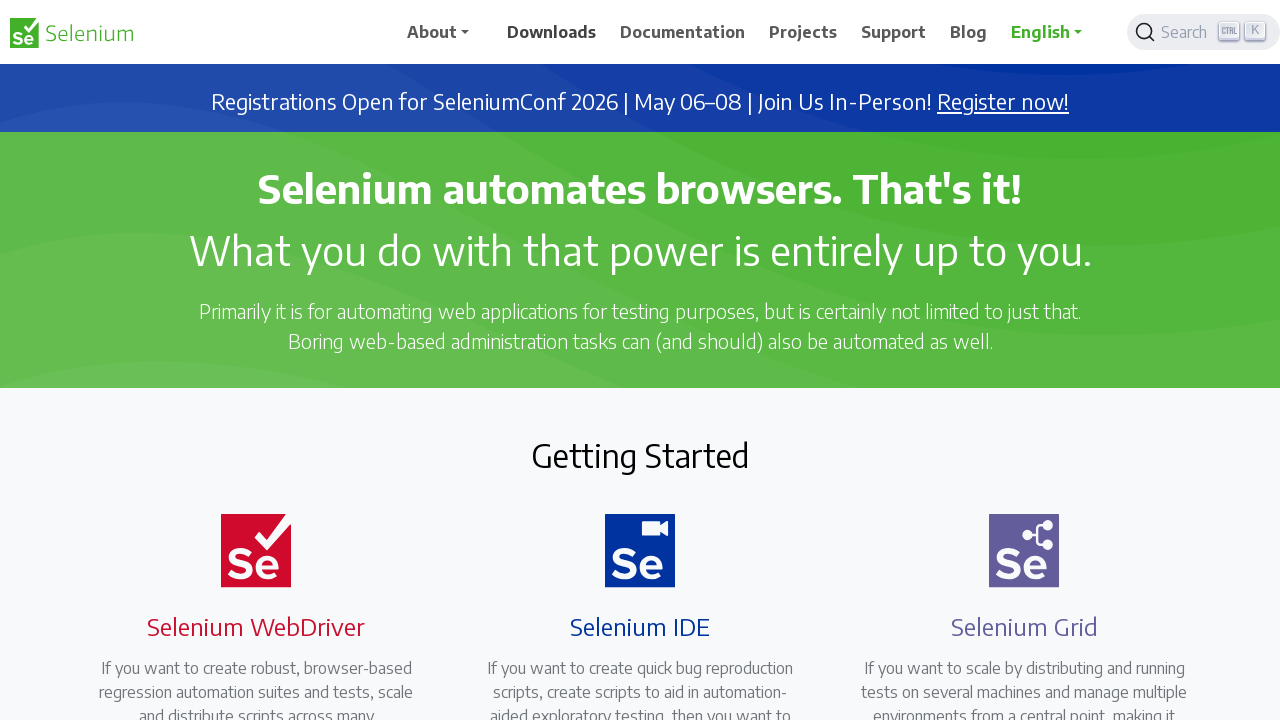

Navigated forward using browser forward button
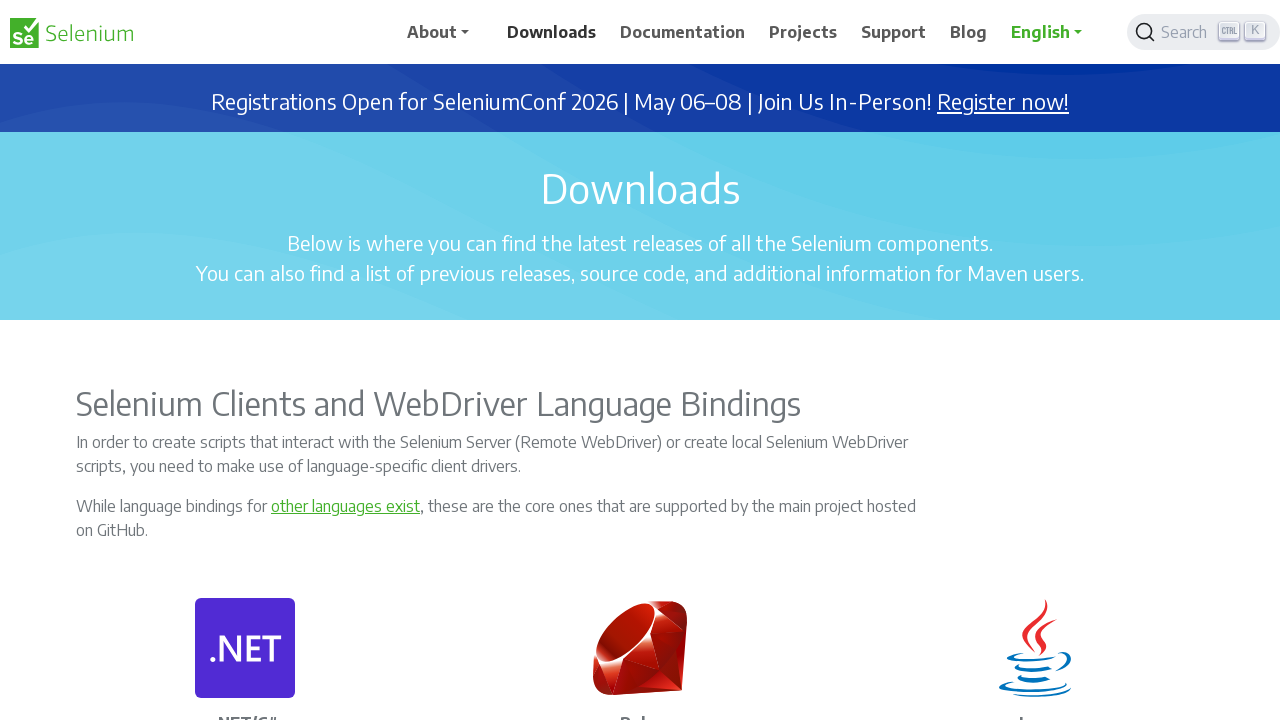

Refreshed the current page
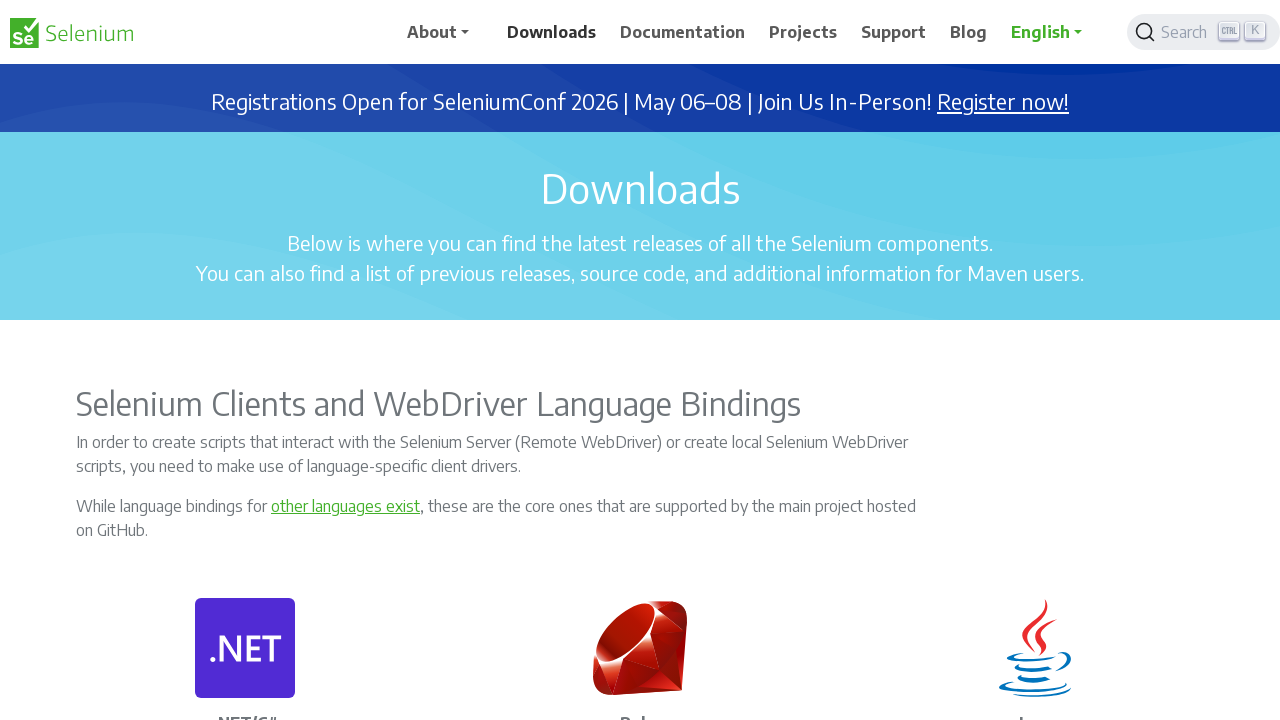

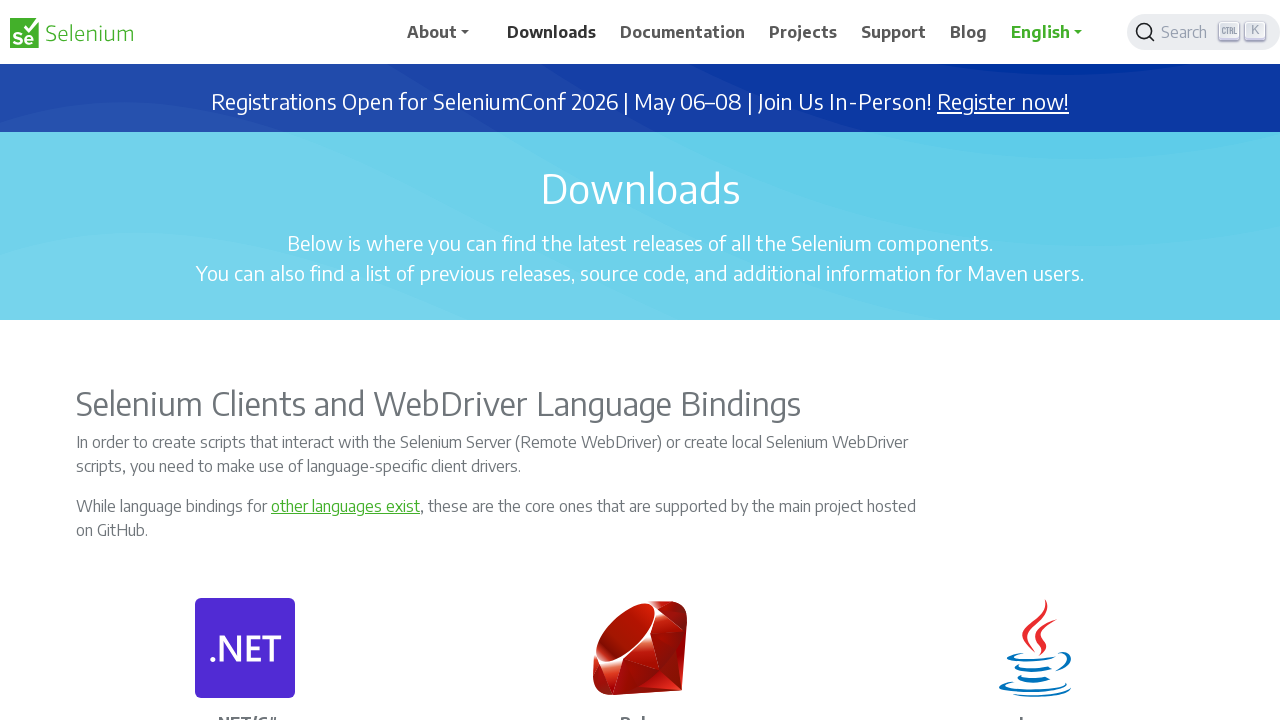